Tests the DemoQA practice form by filling out all fields including name, email, gender, phone, date of birth, subjects, hobbies, address, state and city, then submitting and verifying the confirmation modal appears.

Starting URL: https://demoqa.com/automation-practice-form

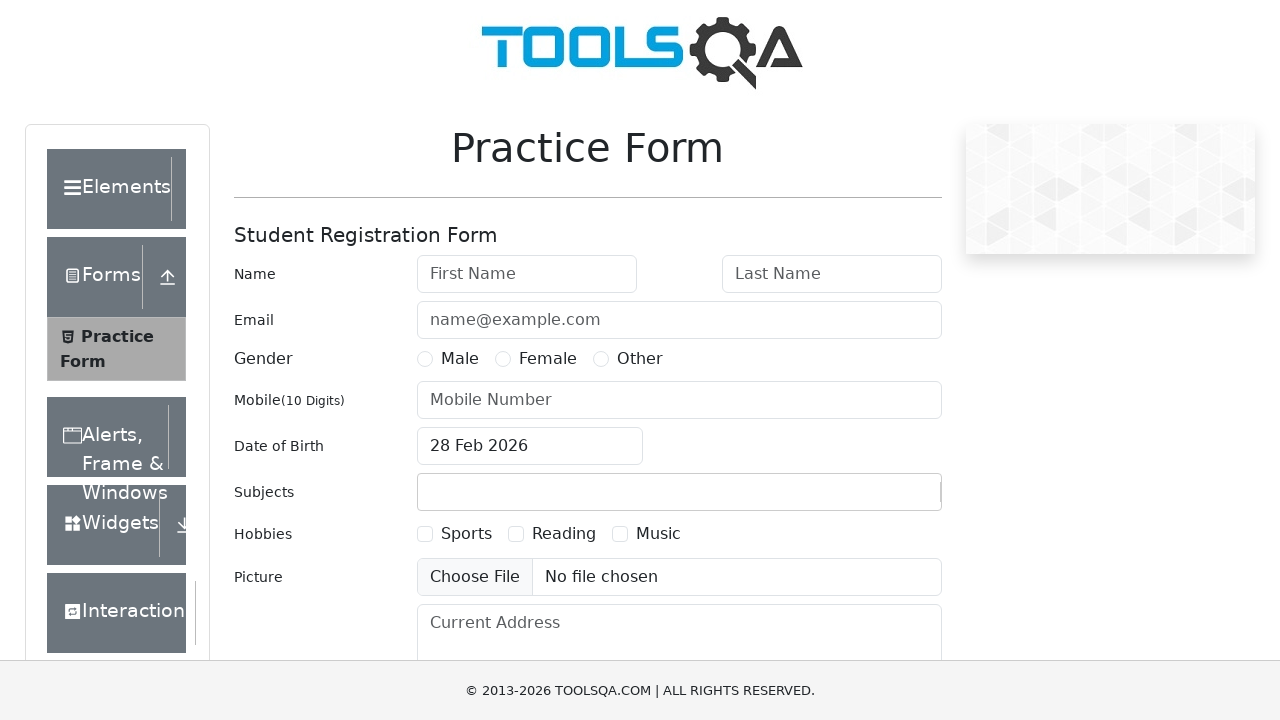

Filled first name field with 'Marko' on #firstName
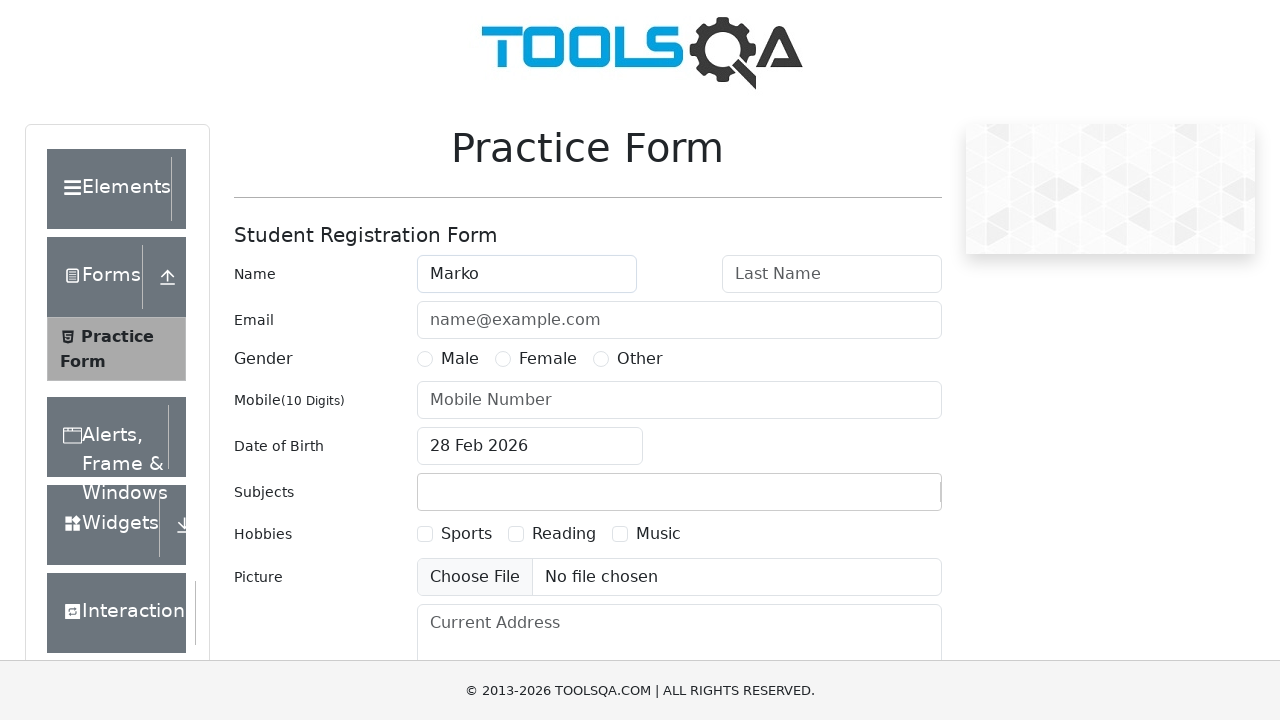

Filled last name field with 'Markovic' on #lastName
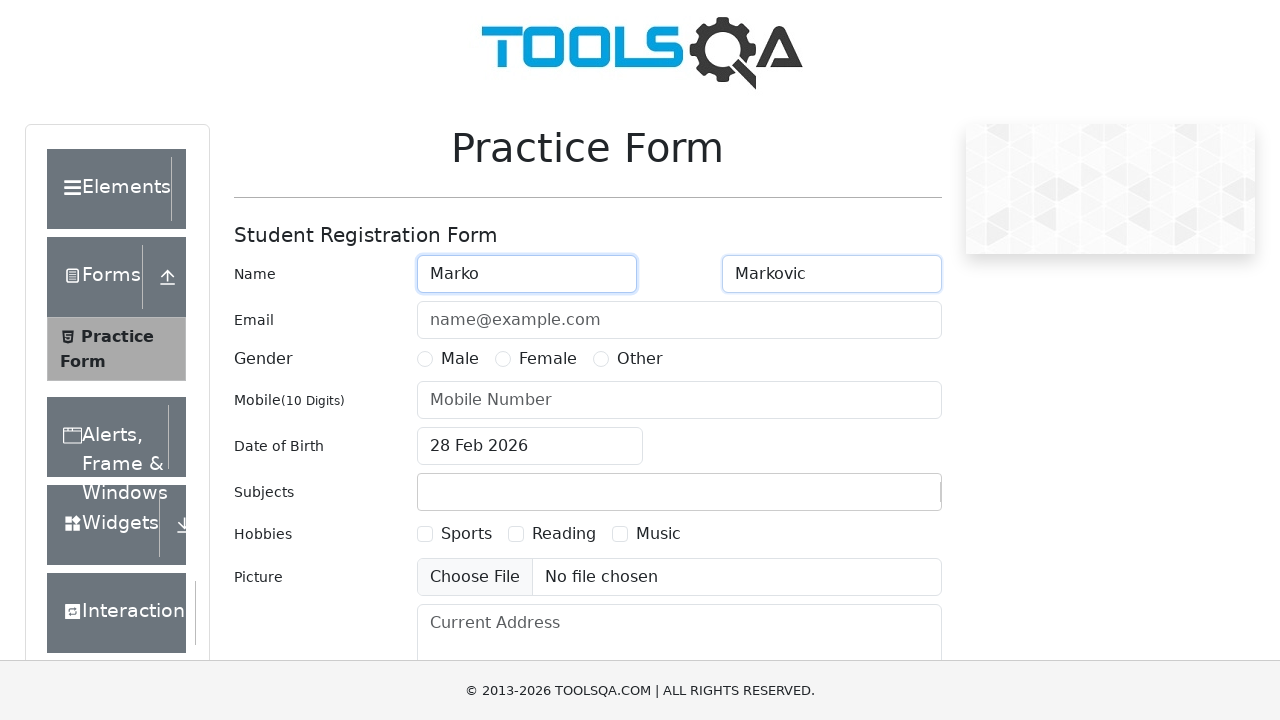

Filled email field with 'marko.markovic@markovmail.com' on #userEmail
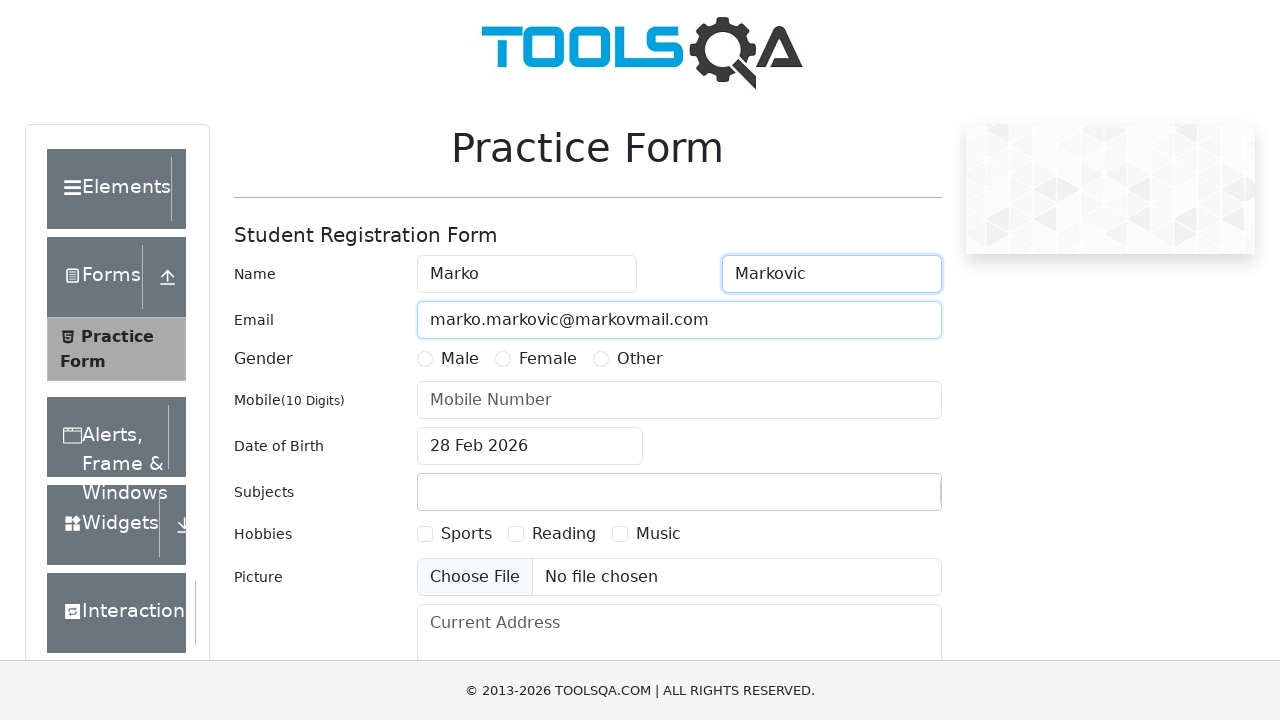

Selected Male gender option at (460, 359) on label[for='gender-radio-1']
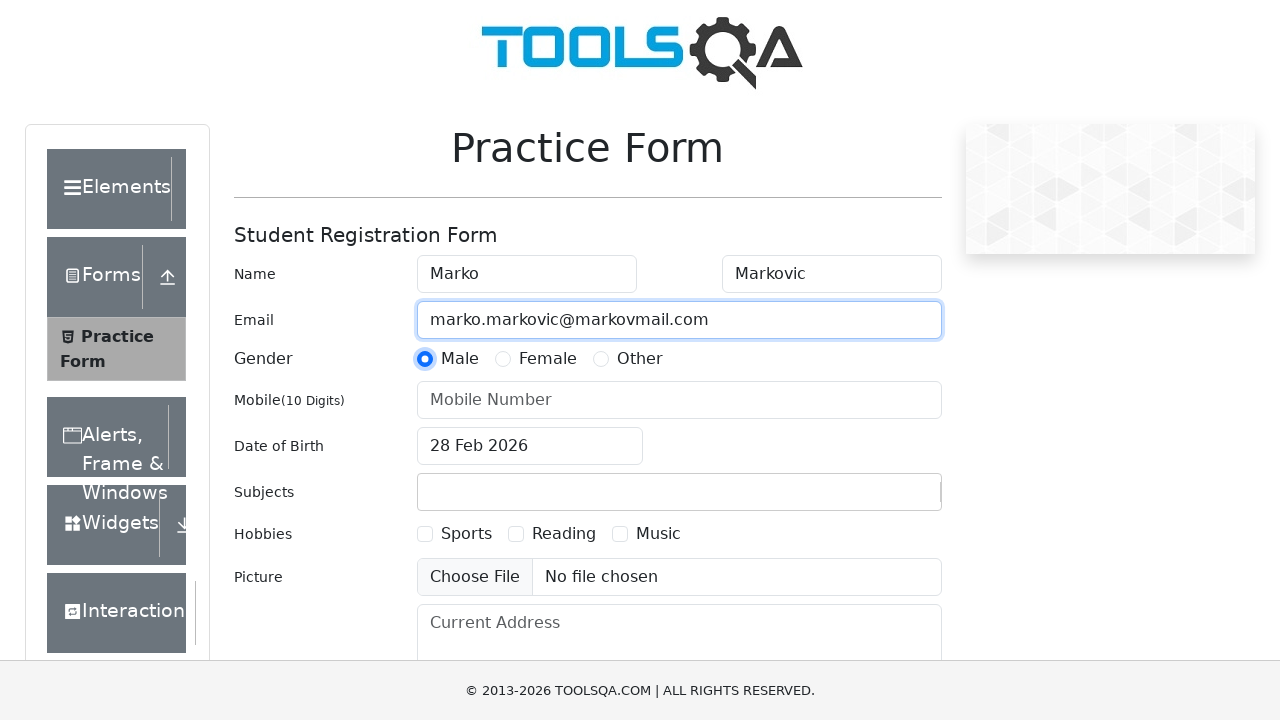

Filled mobile number with '1234567890' on #userNumber
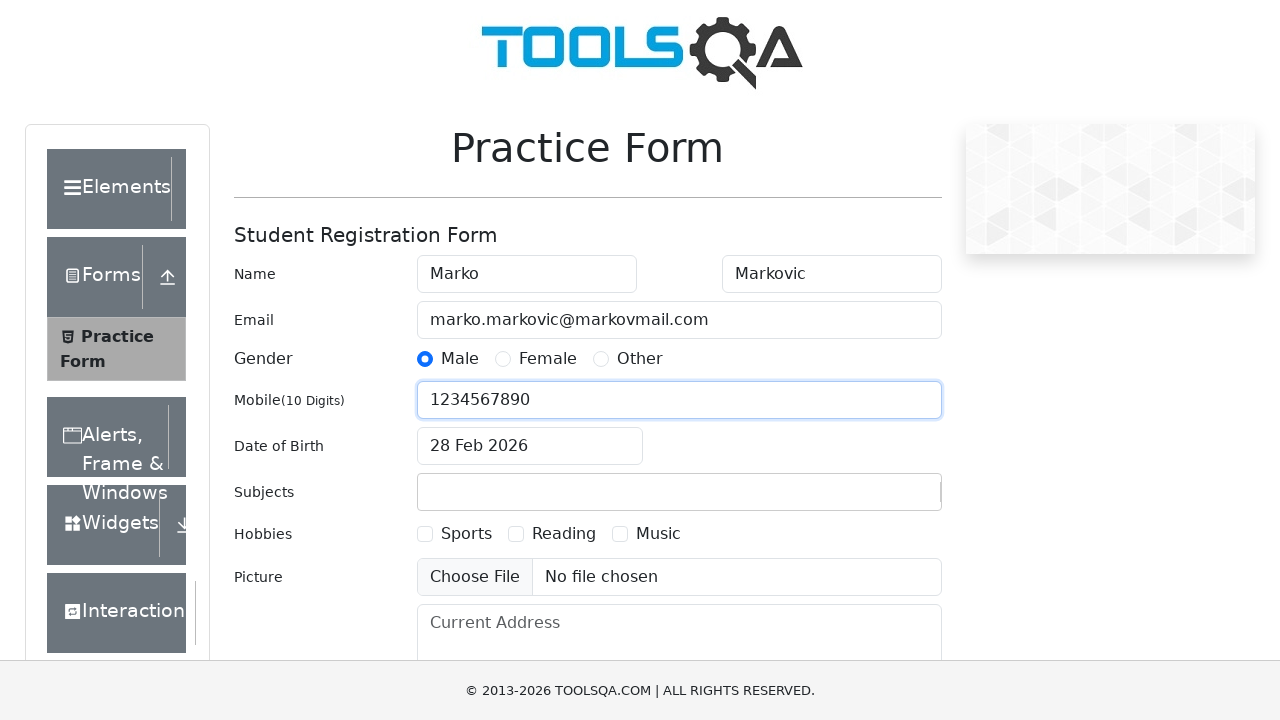

Clicked date of birth input to open date picker at (530, 446) on #dateOfBirthInput
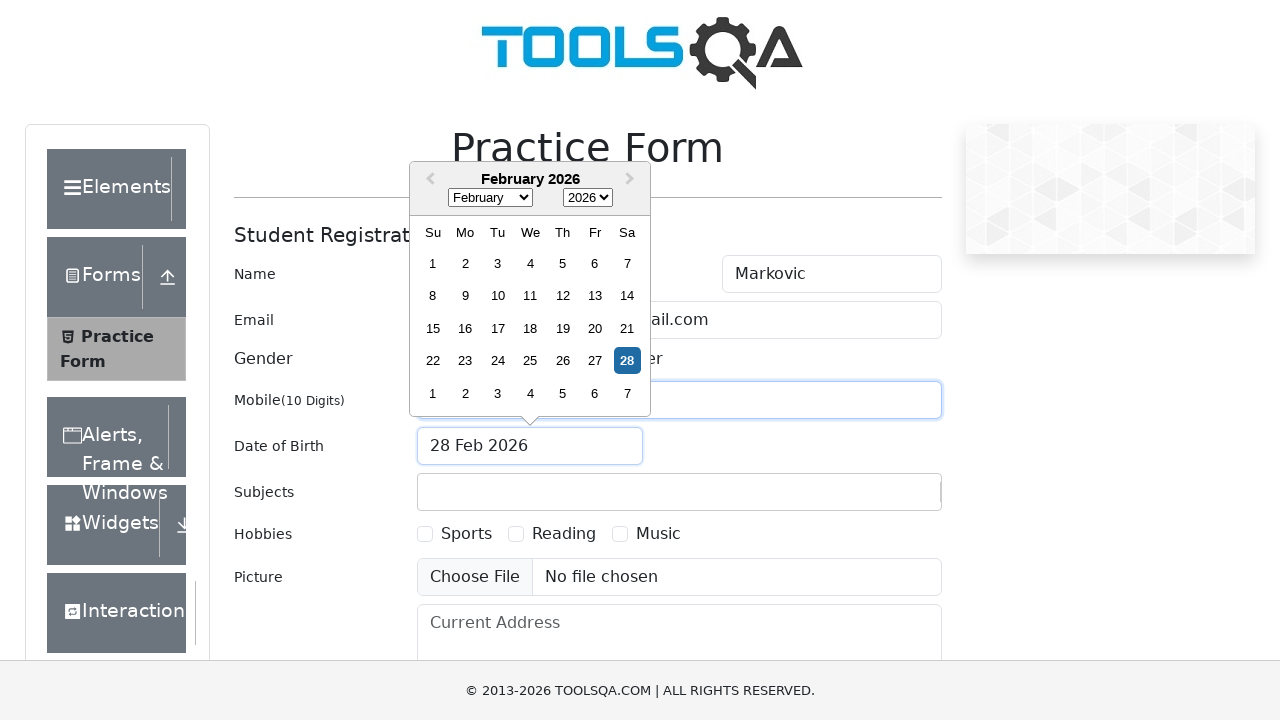

Selected year 1980 from date picker on .react-datepicker__year-select
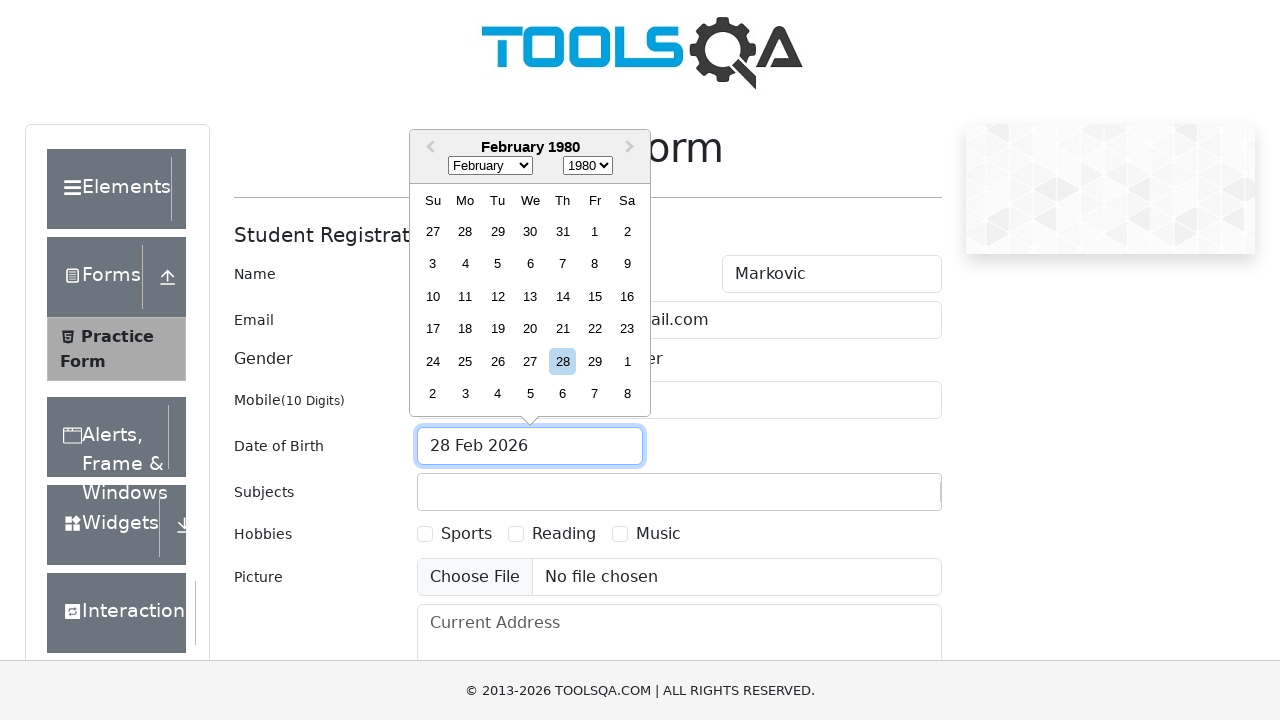

Selected month October from date picker on .react-datepicker__month-select
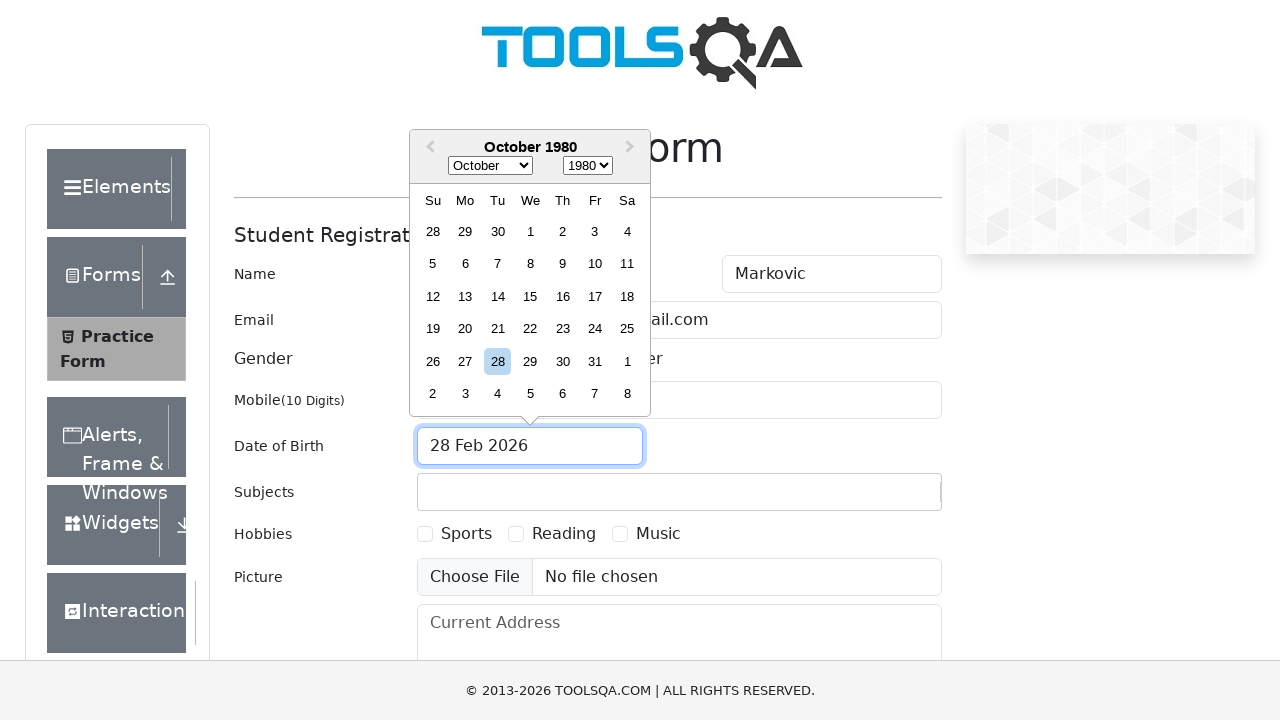

Selected day 1 from date picker at (530, 231) on .react-datepicker__day--001:not(.react-datepicker__day--outside-month)
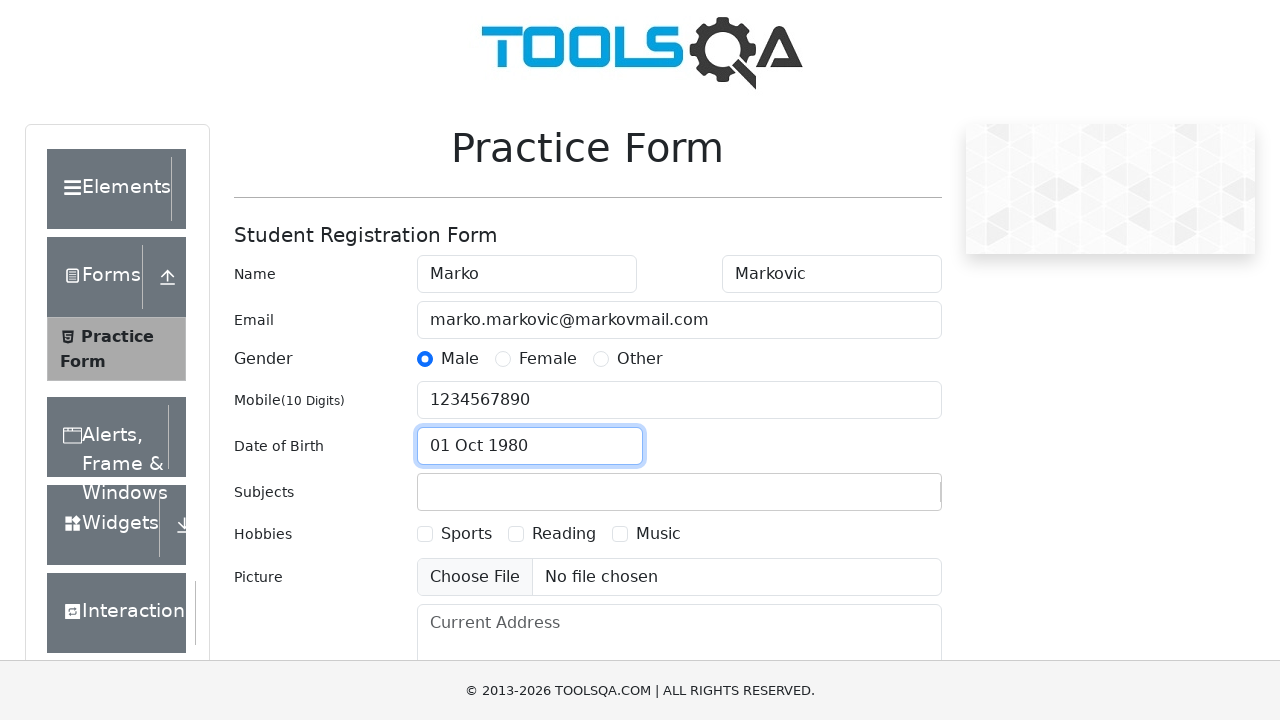

Filled subjects input with 'Mat' on #subjectsInput
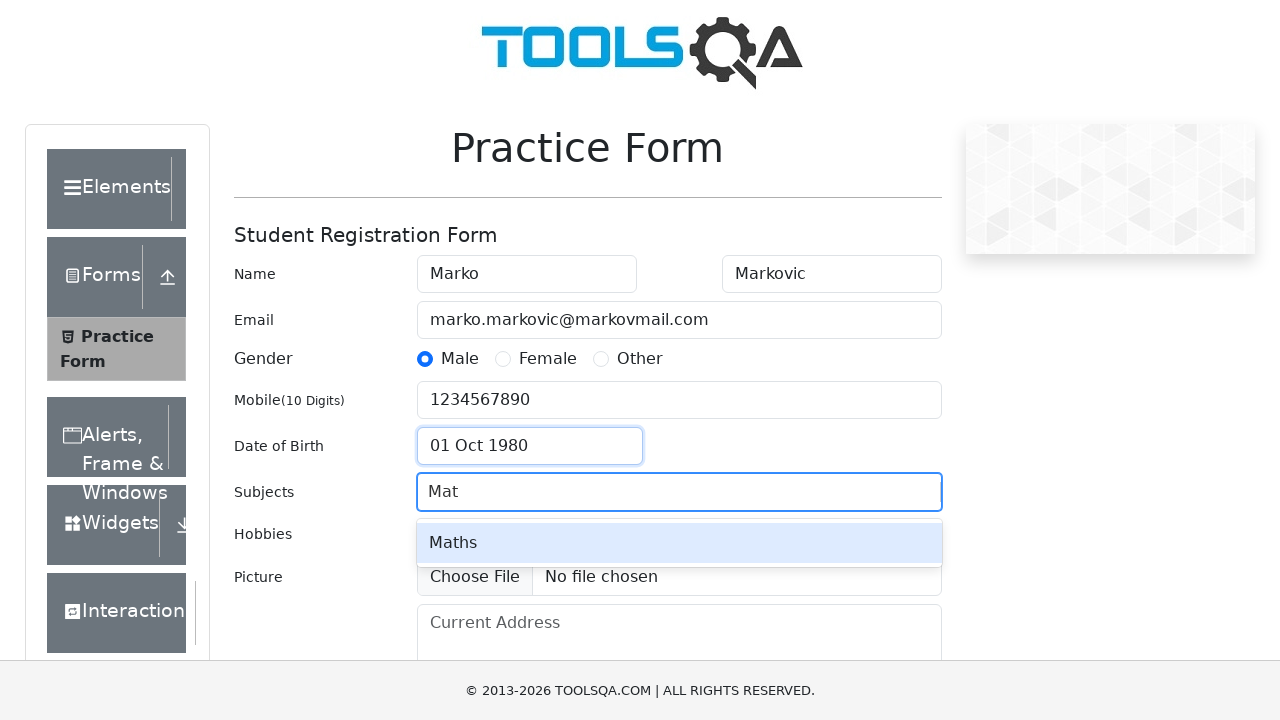

Pressed Enter to select subject from autocomplete
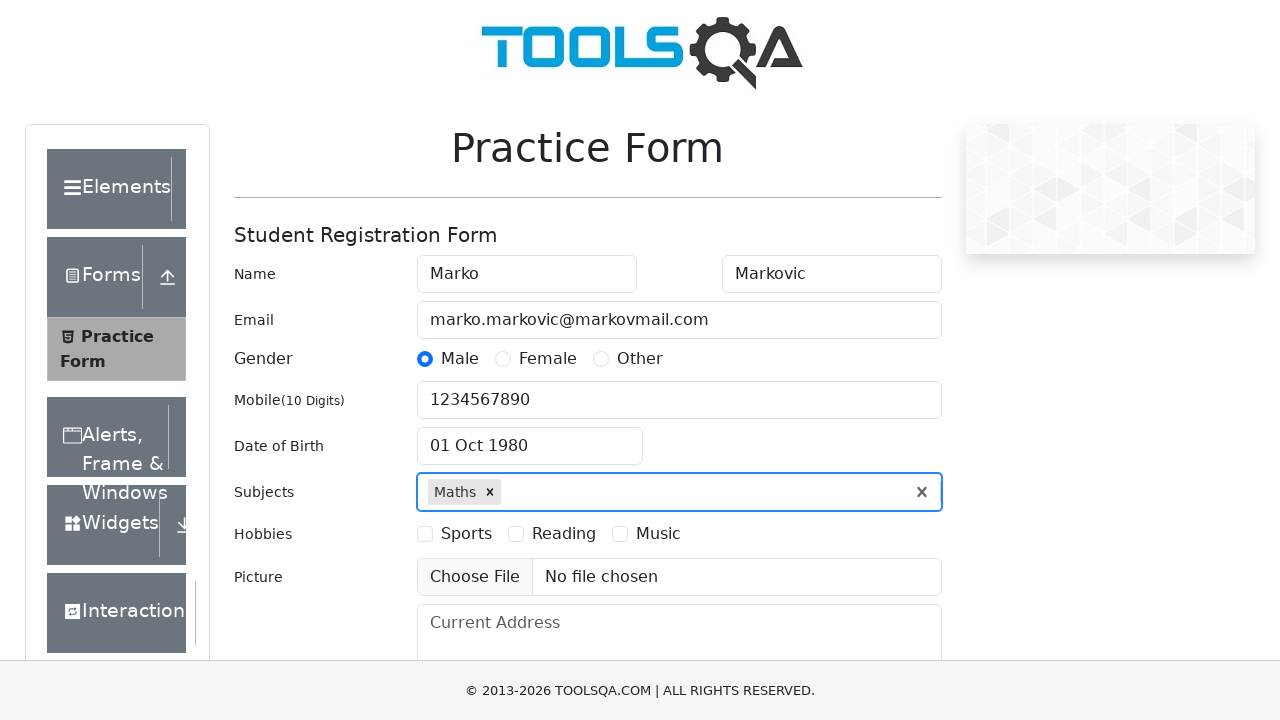

Selected Reading hobby checkbox at (564, 534) on label[for='hobbies-checkbox-2']
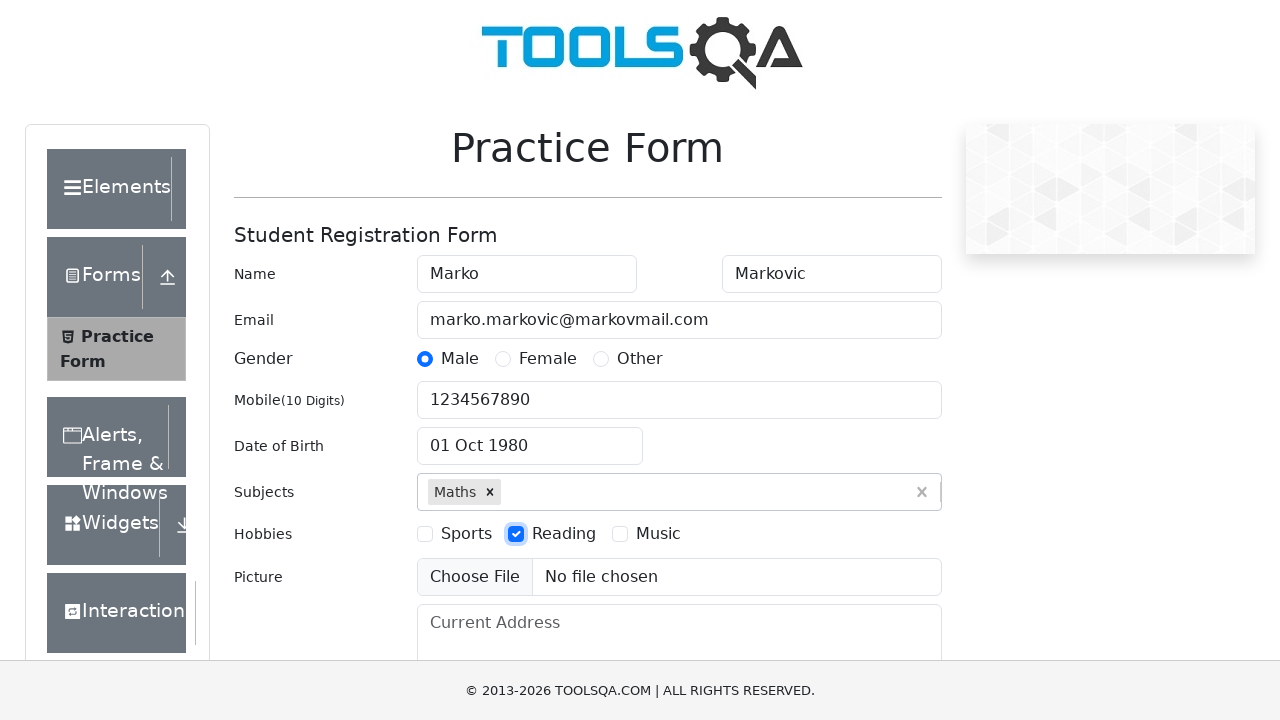

Selected Music hobby checkbox at (658, 534) on label[for='hobbies-checkbox-3']
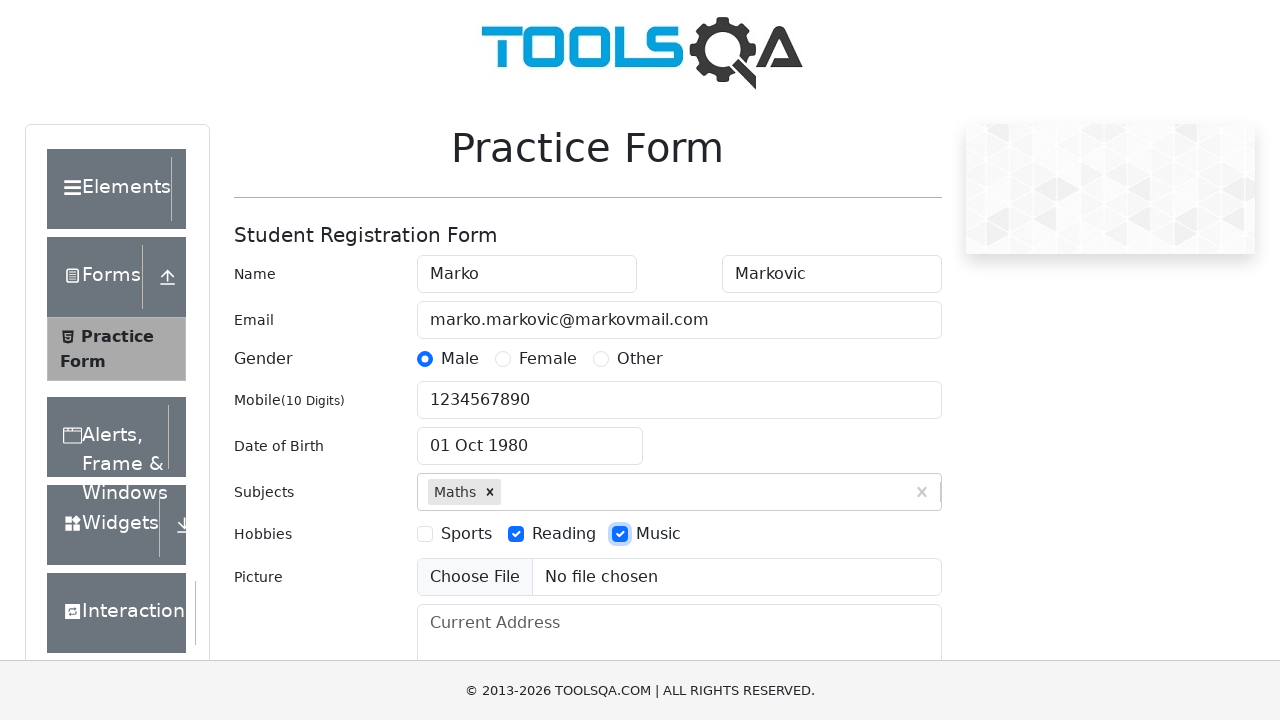

Filled current address with 'Beogradska bb, Beograd' on #currentAddress
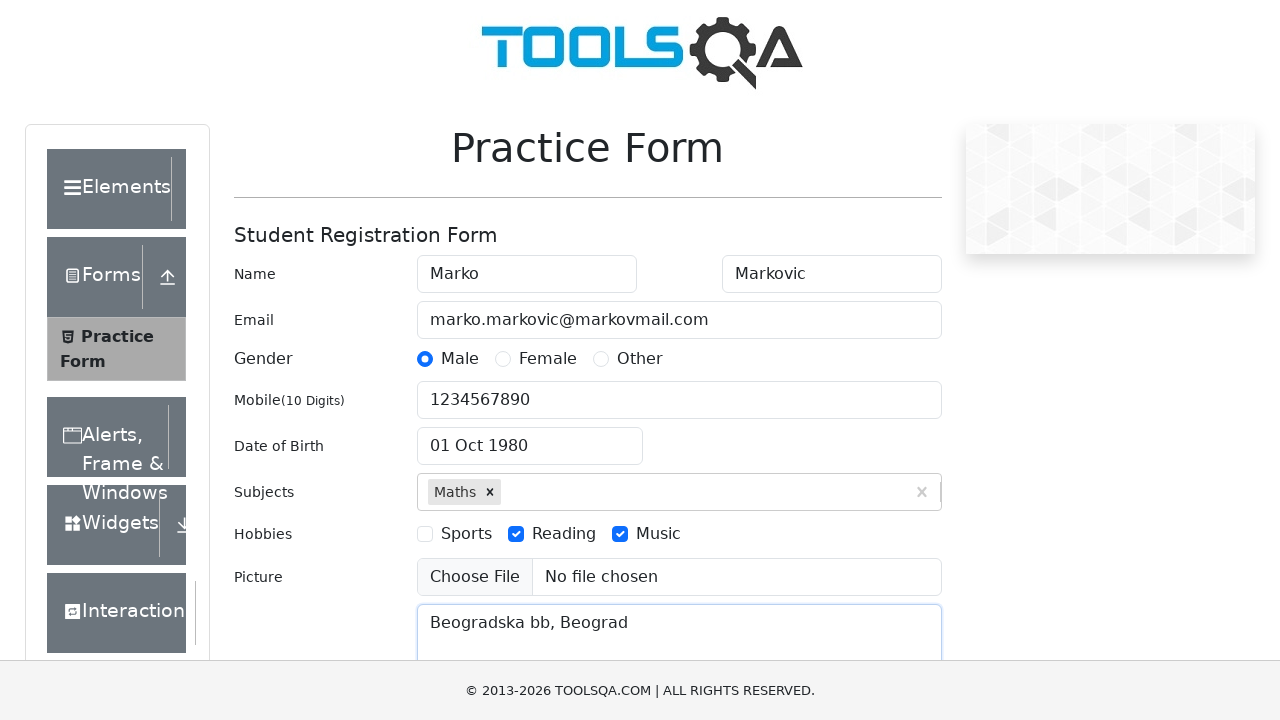

Scrolled state field into view
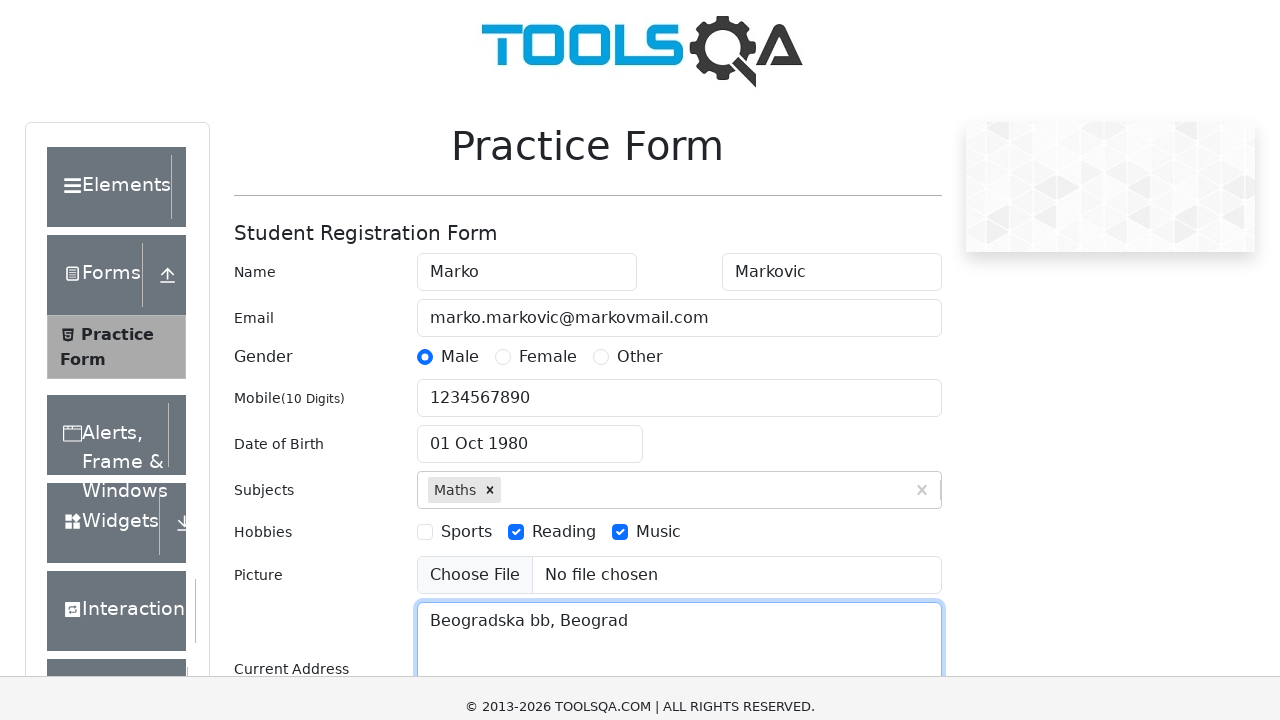

Clicked state dropdown to open it at (527, 437) on #state
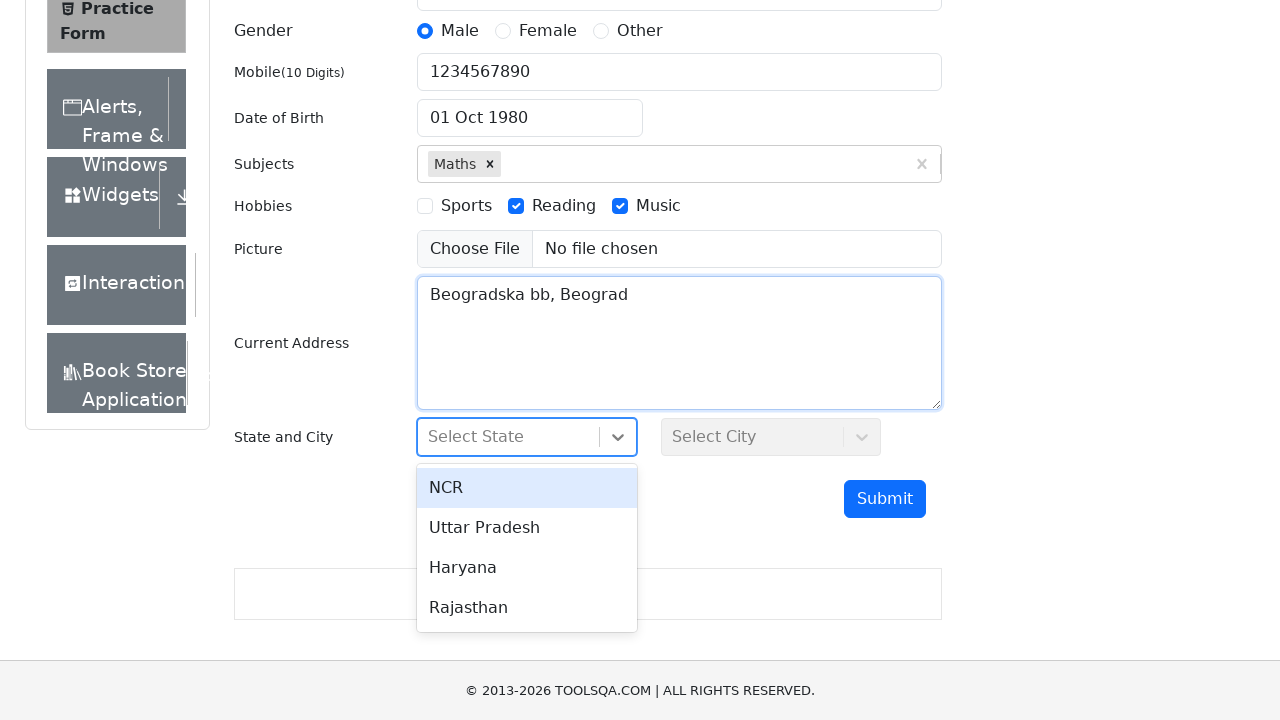

Filled state search input with 'NCR' on #react-select-3-input
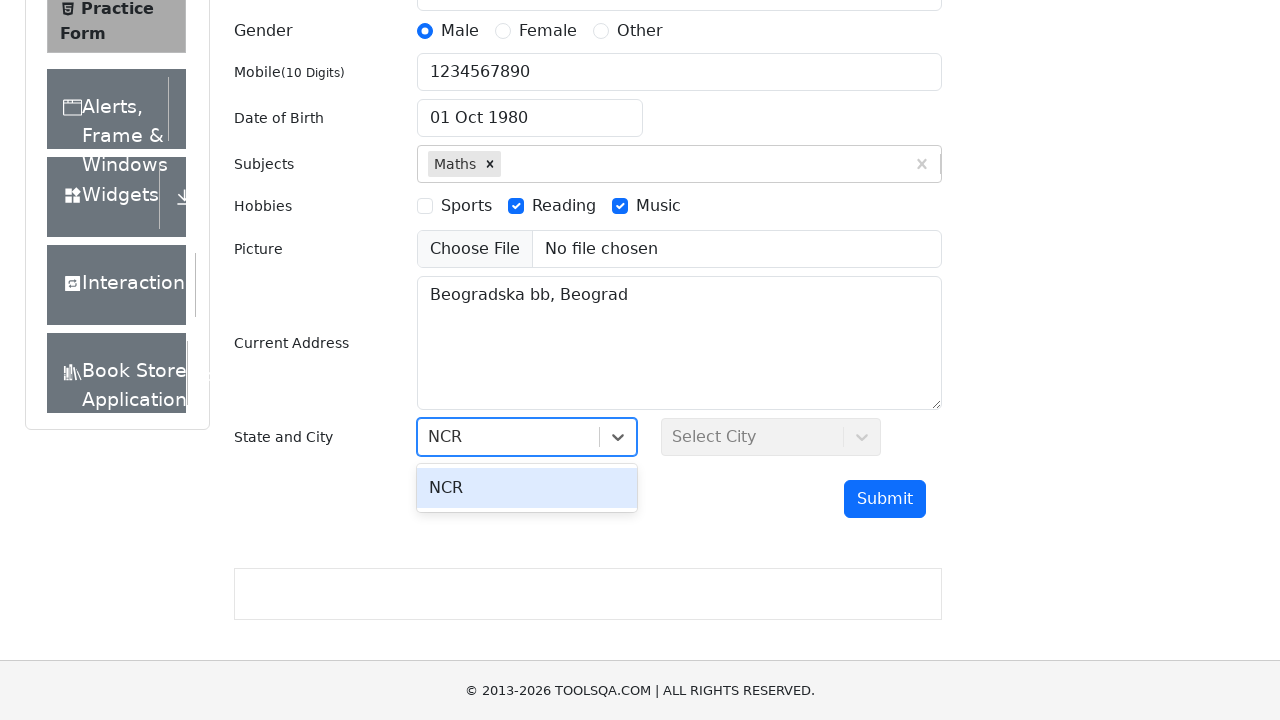

Pressed Enter to select NCR state
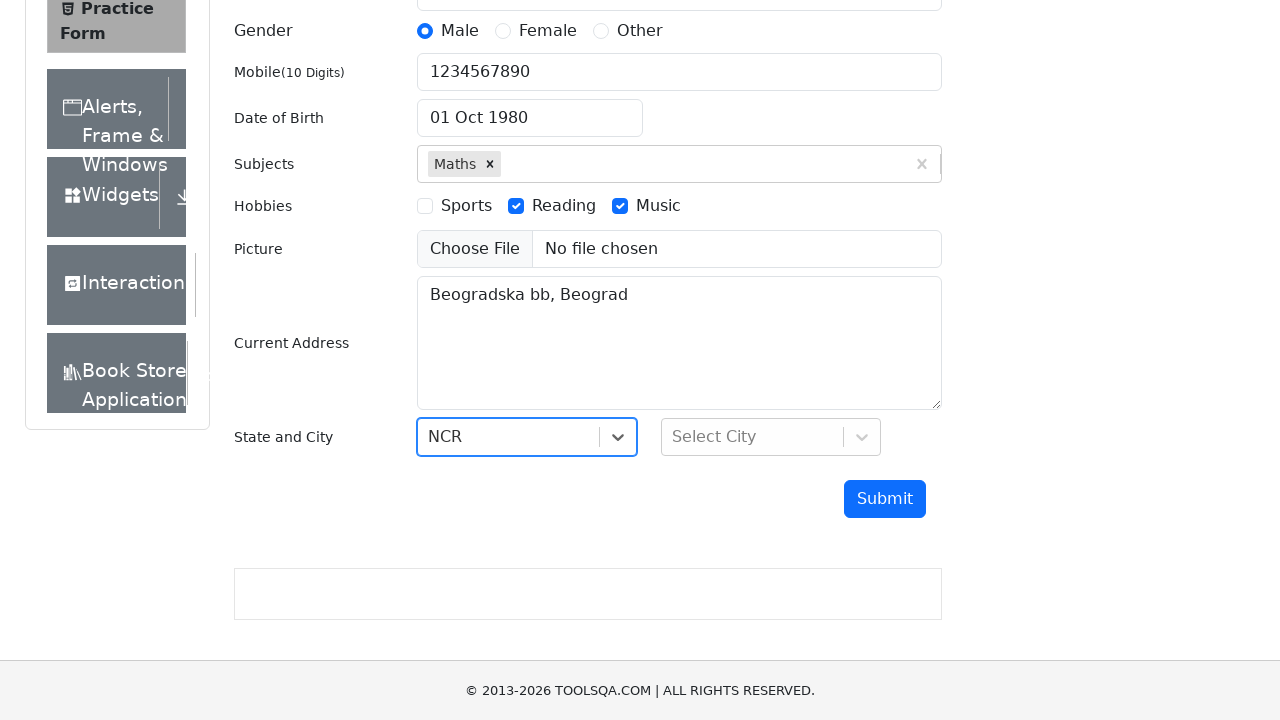

Clicked city dropdown to open it at (771, 437) on #city
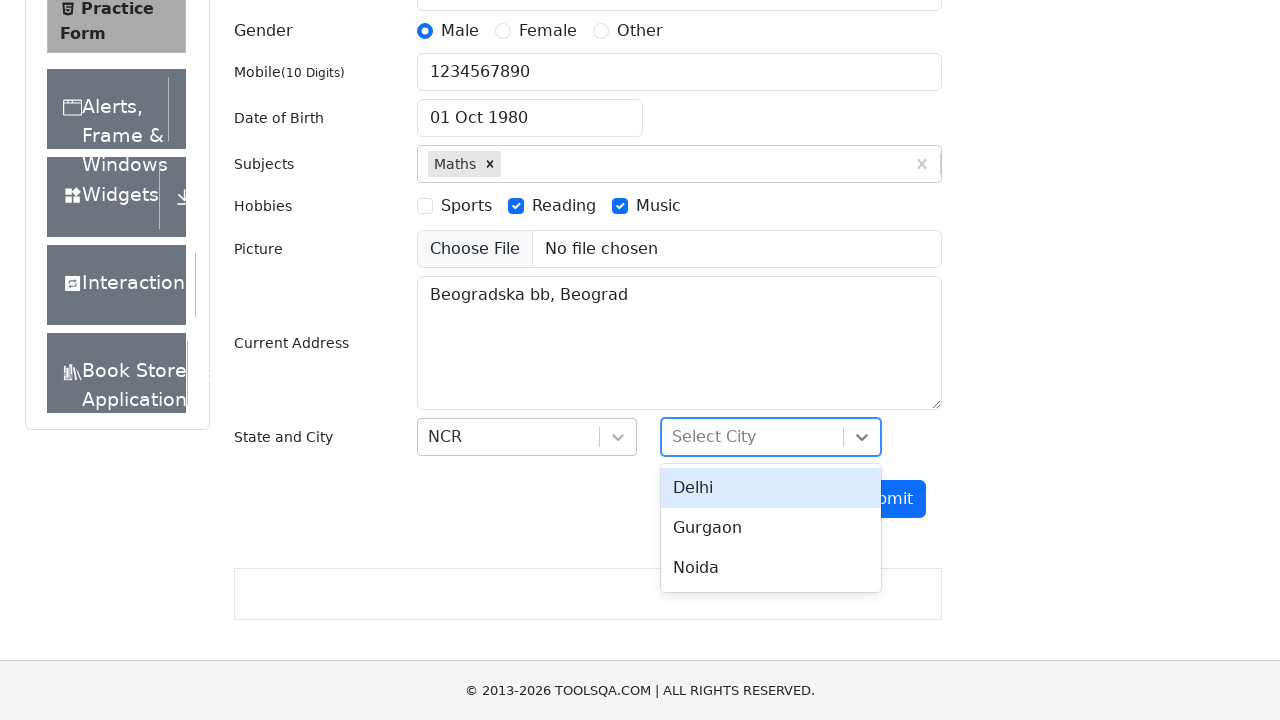

Filled city search input with 'Noida' on #react-select-4-input
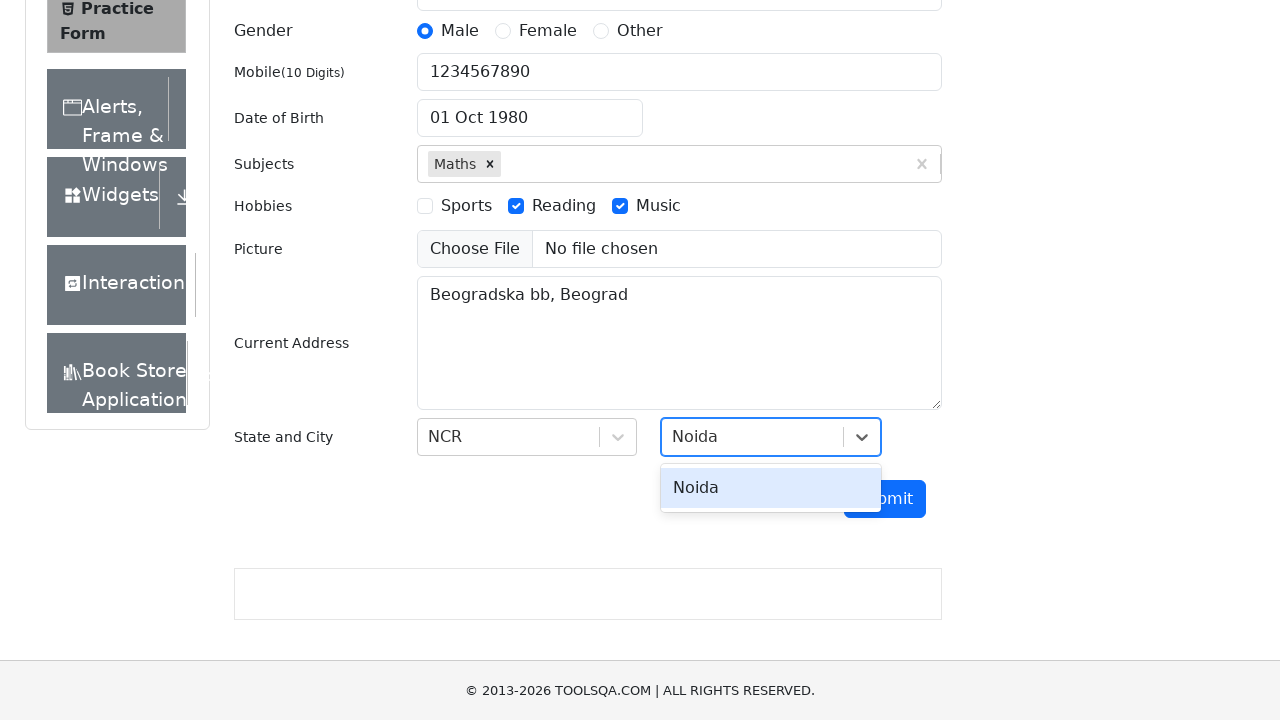

Pressed Enter to select Noida city
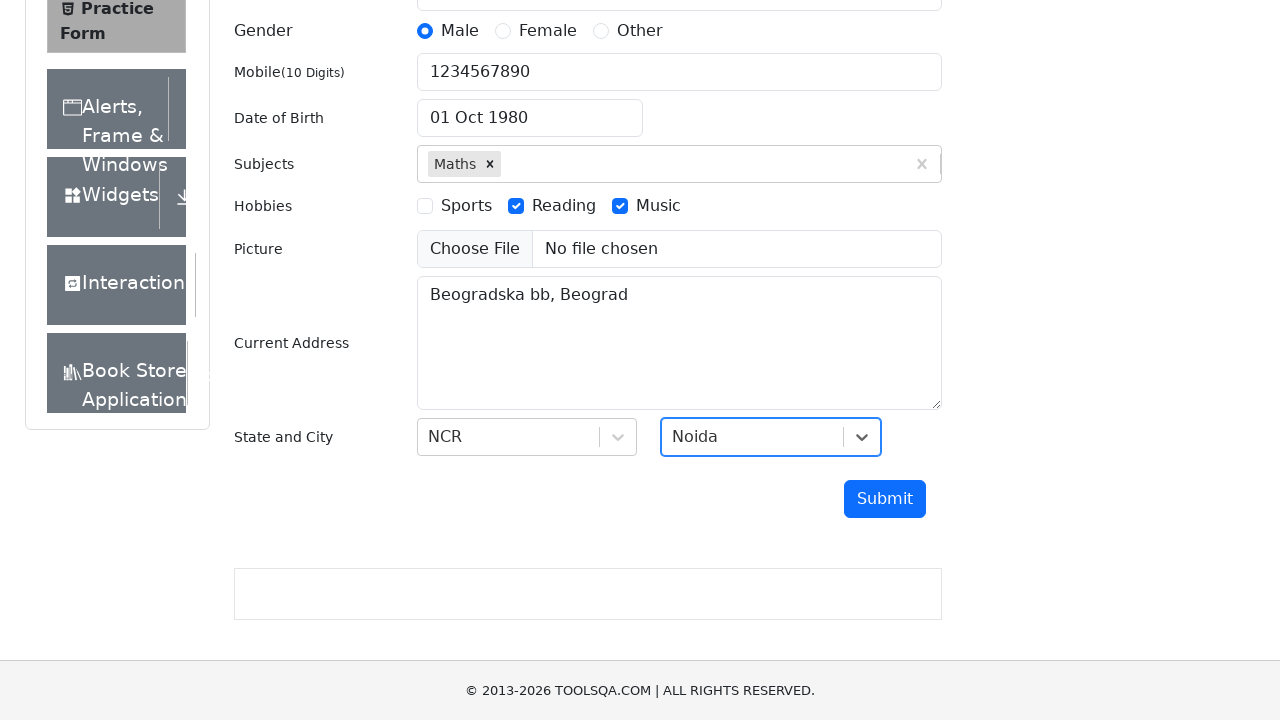

Clicked submit button to submit the form at (885, 499) on #submit
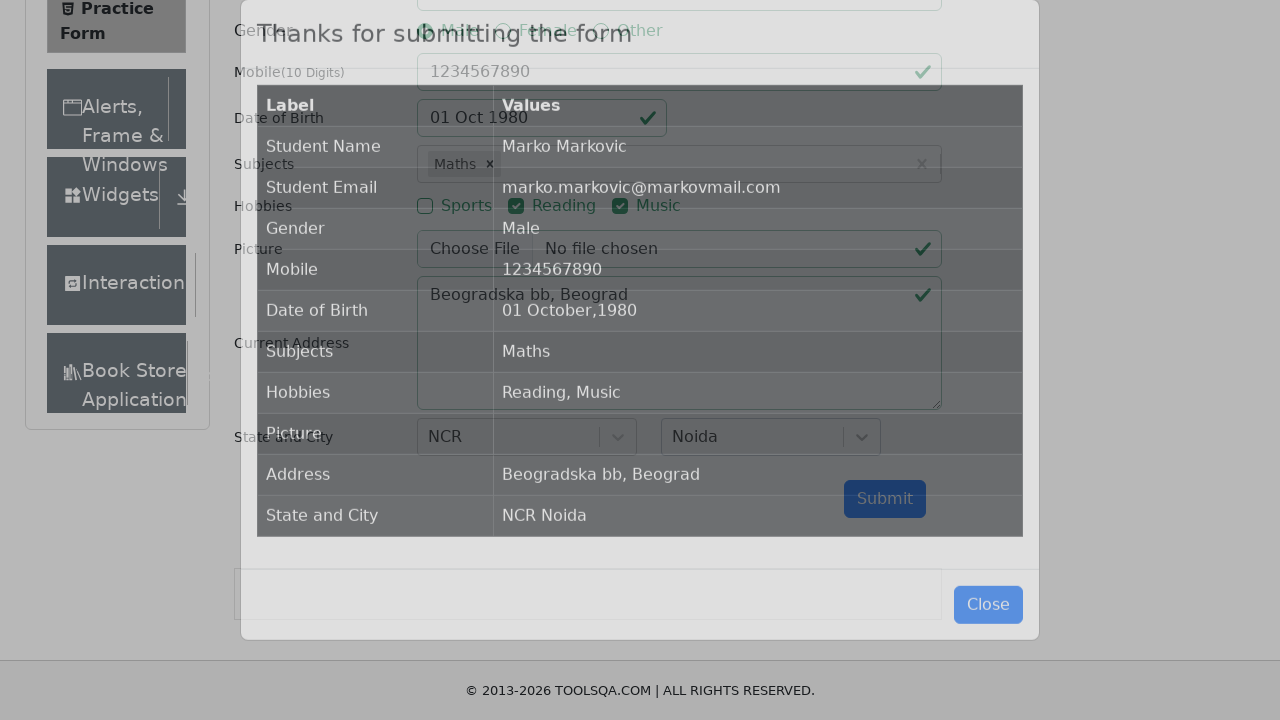

Confirmation modal appeared after form submission
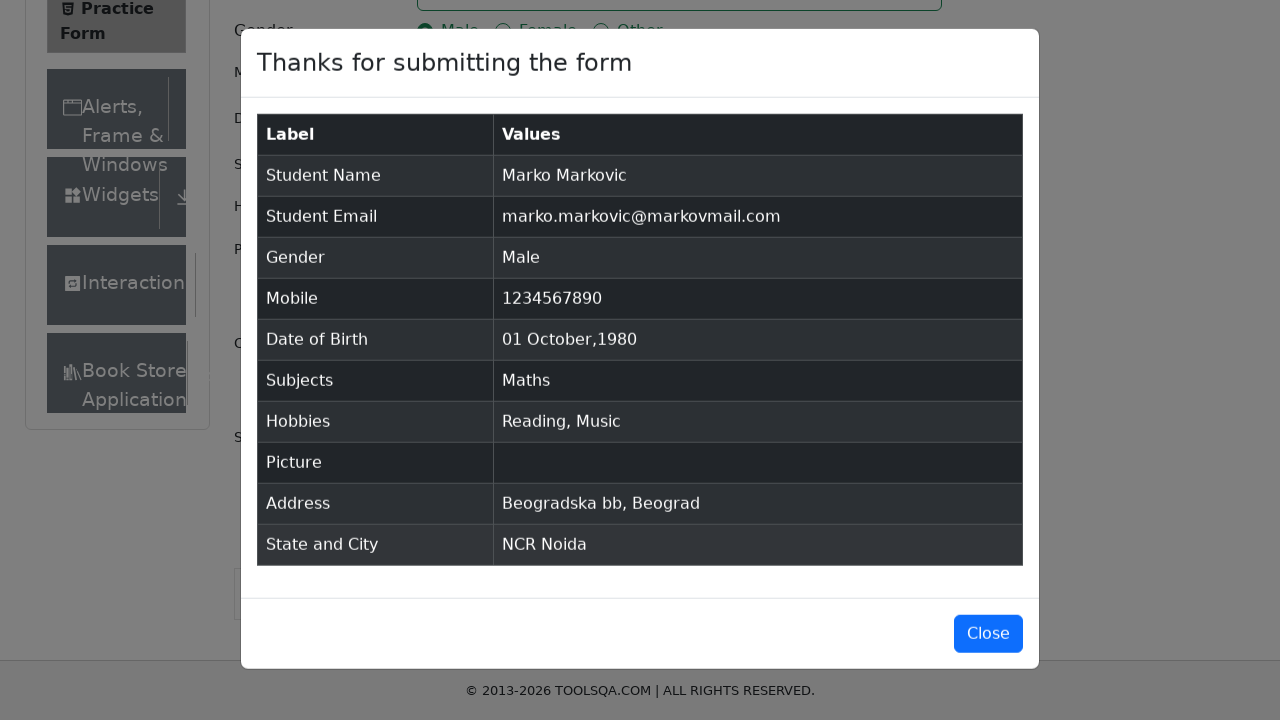

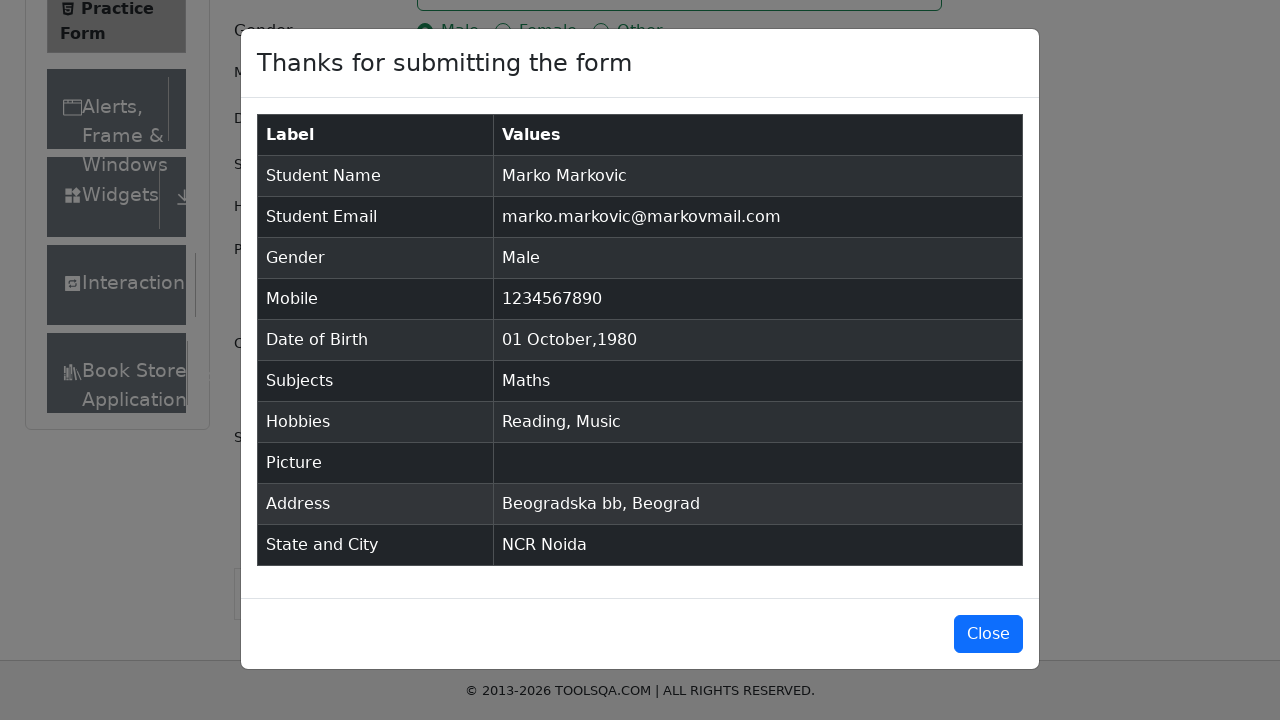